Tests dynamic element that becomes enabled after 5 seconds, waits for it and clicks

Starting URL: https://demoqa.com/dynamic-properties

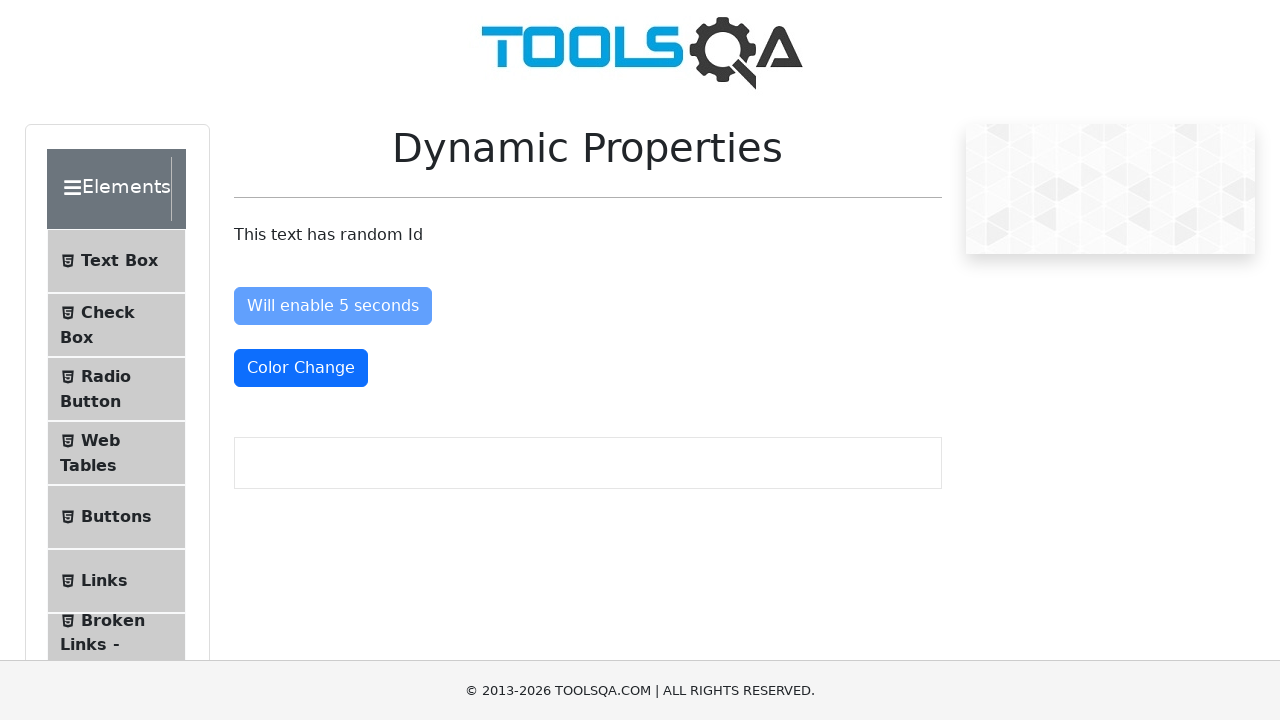

Waited for dynamic button to become enabled after 5 seconds
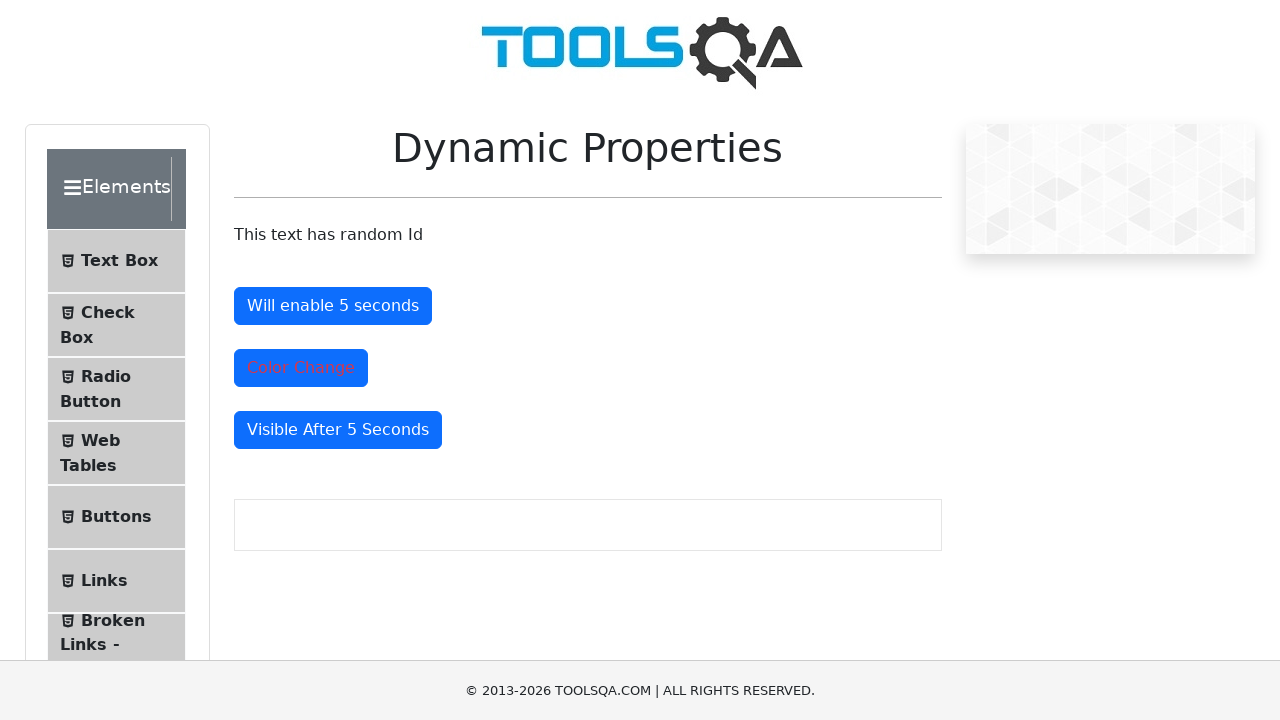

Clicked the dynamically enabled button at (333, 306) on #enableAfter
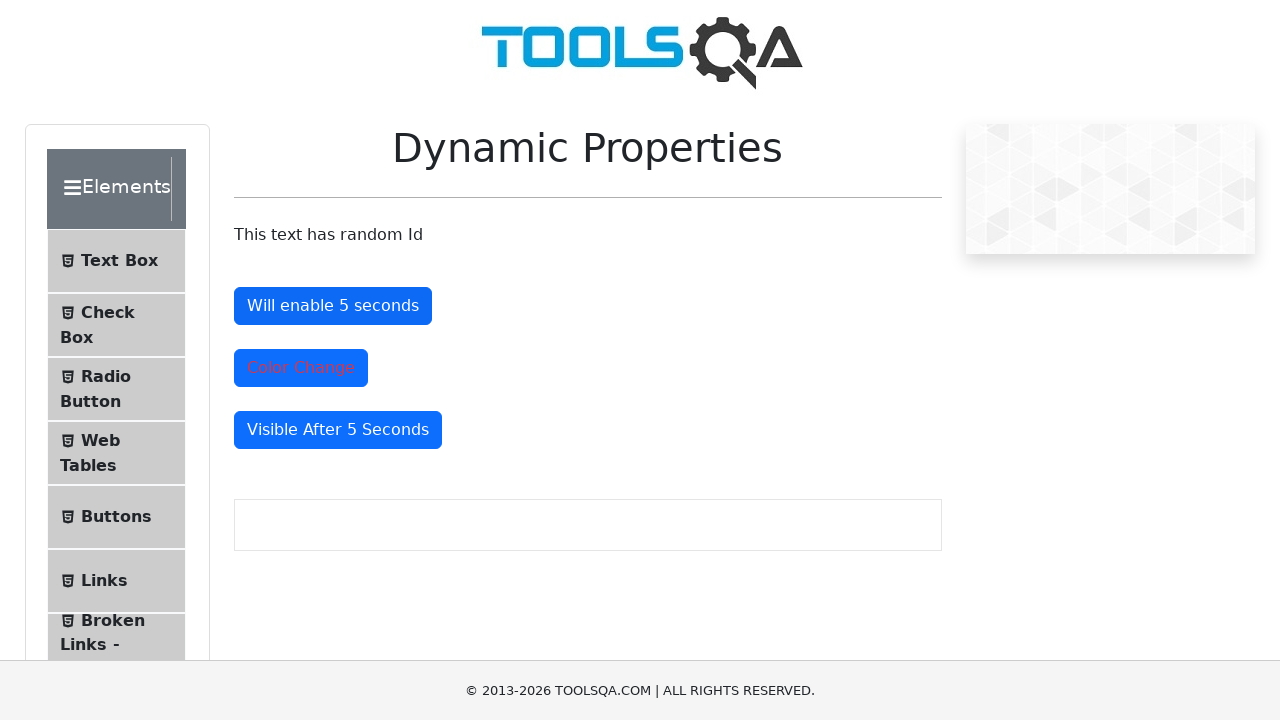

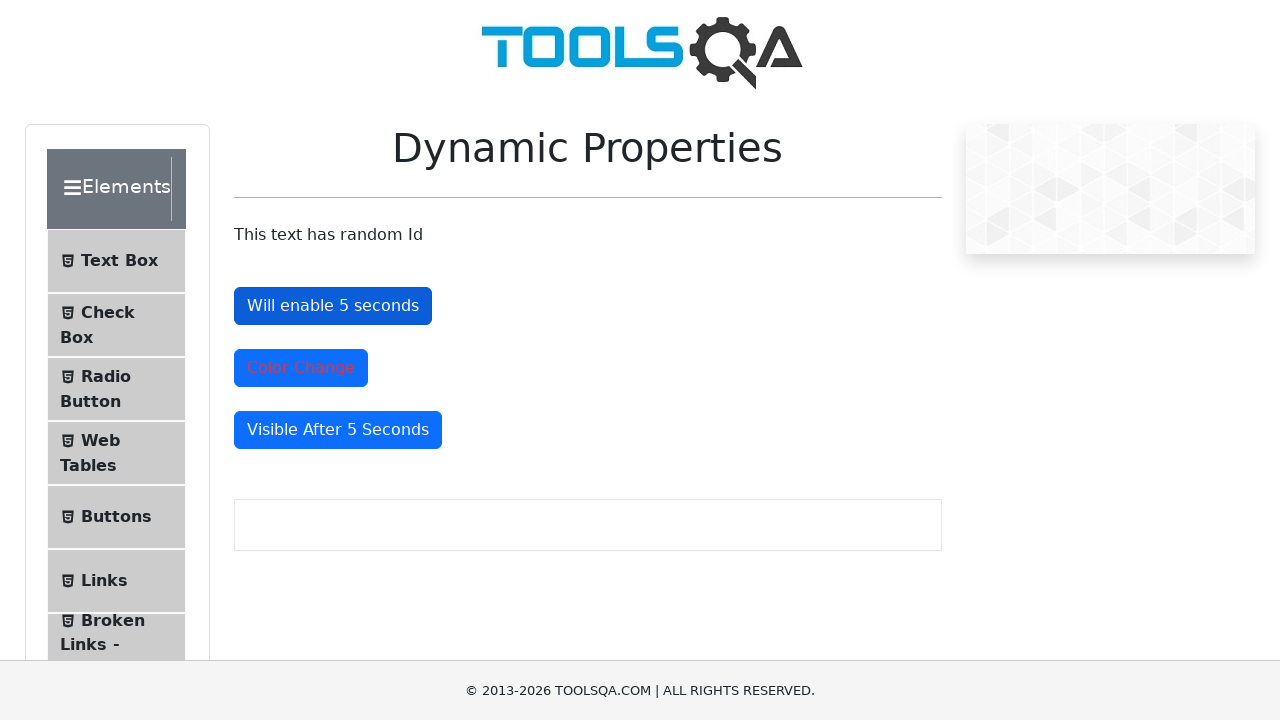